Tests table interaction on an automation practice page by verifying the table structure exists and checking that table rows and cells are accessible.

Starting URL: https://rahulshettyacademy.com/AutomationPractice/

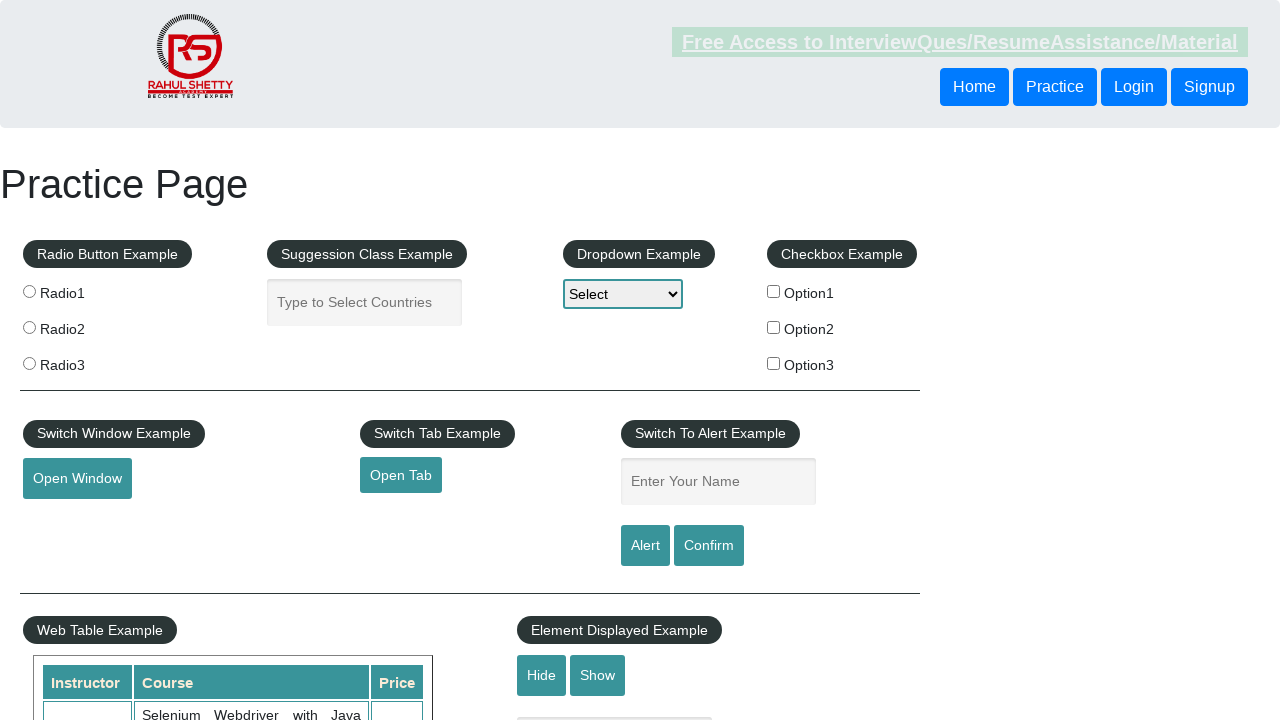

Waited for product table to be visible
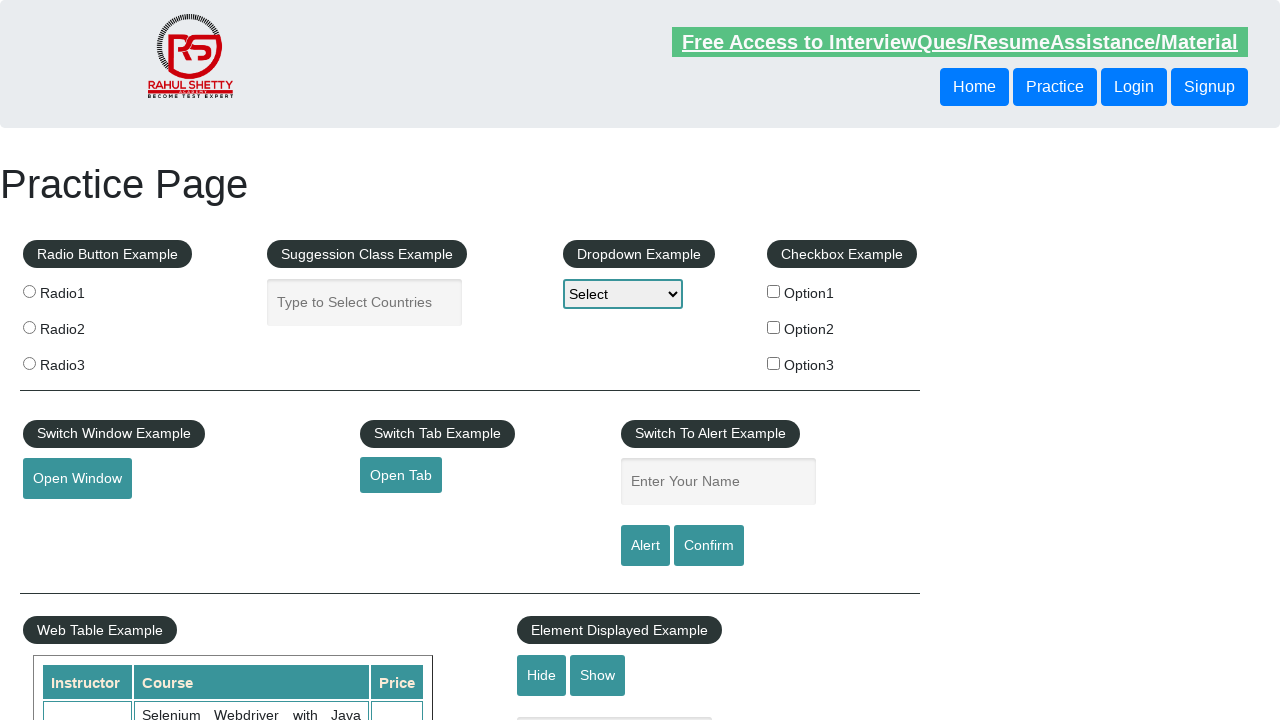

Located product table element
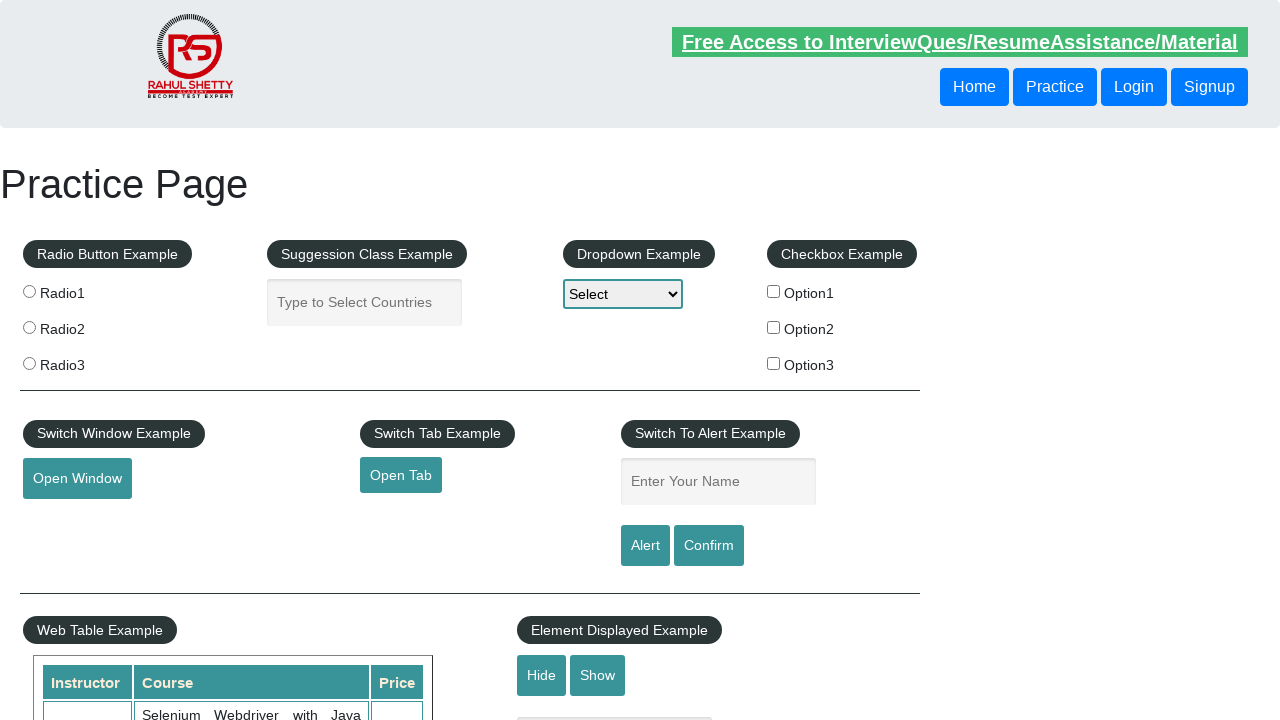

Located all table rows
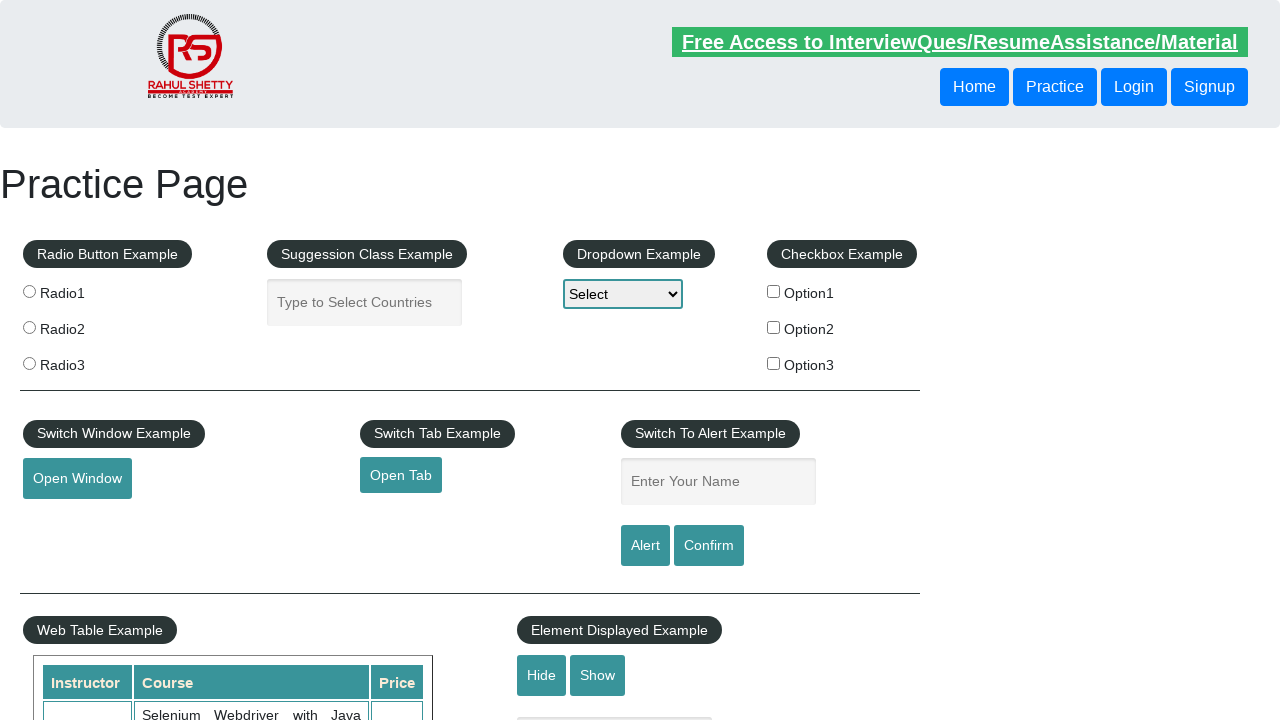

Verified first table row exists
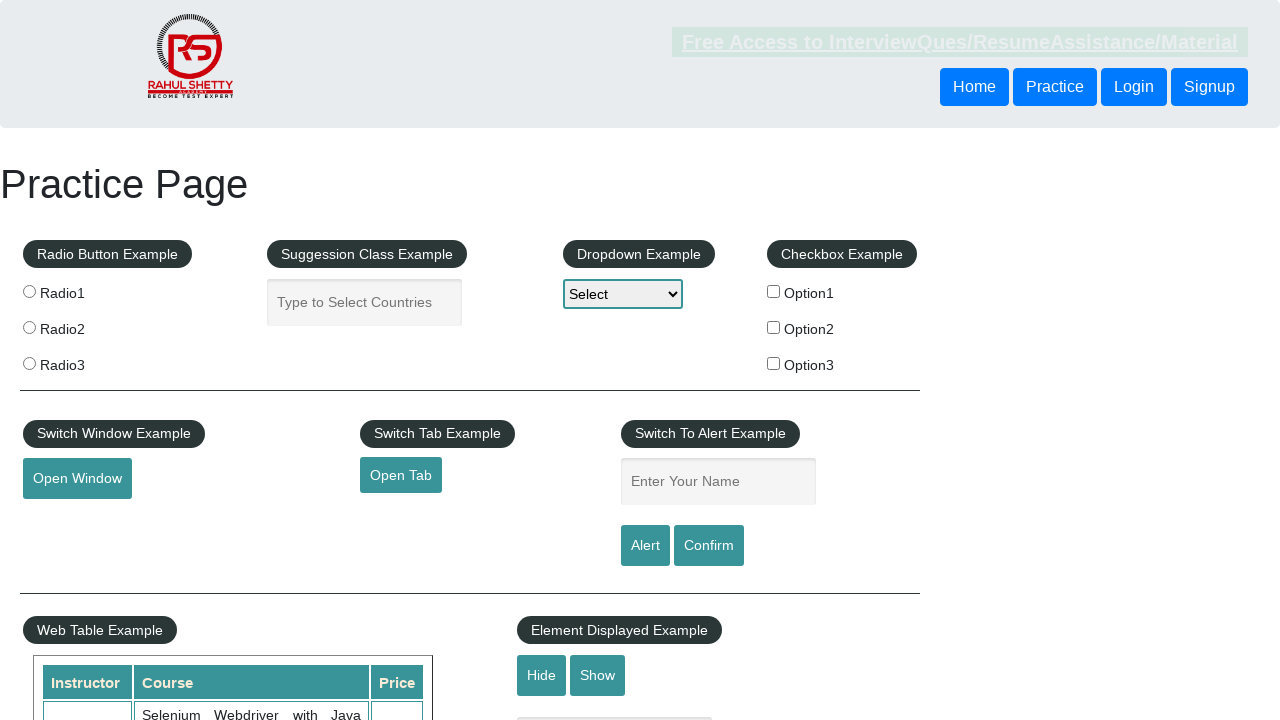

Located header cells in first row
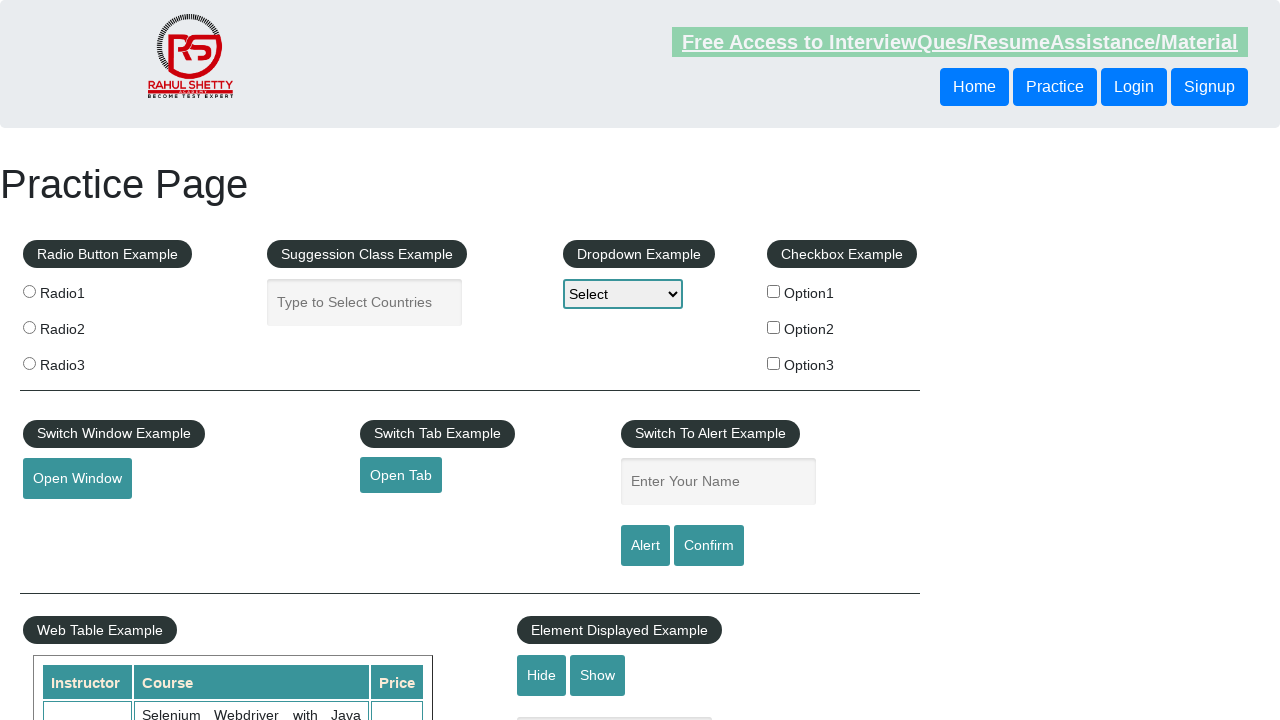

Verified first header cell exists
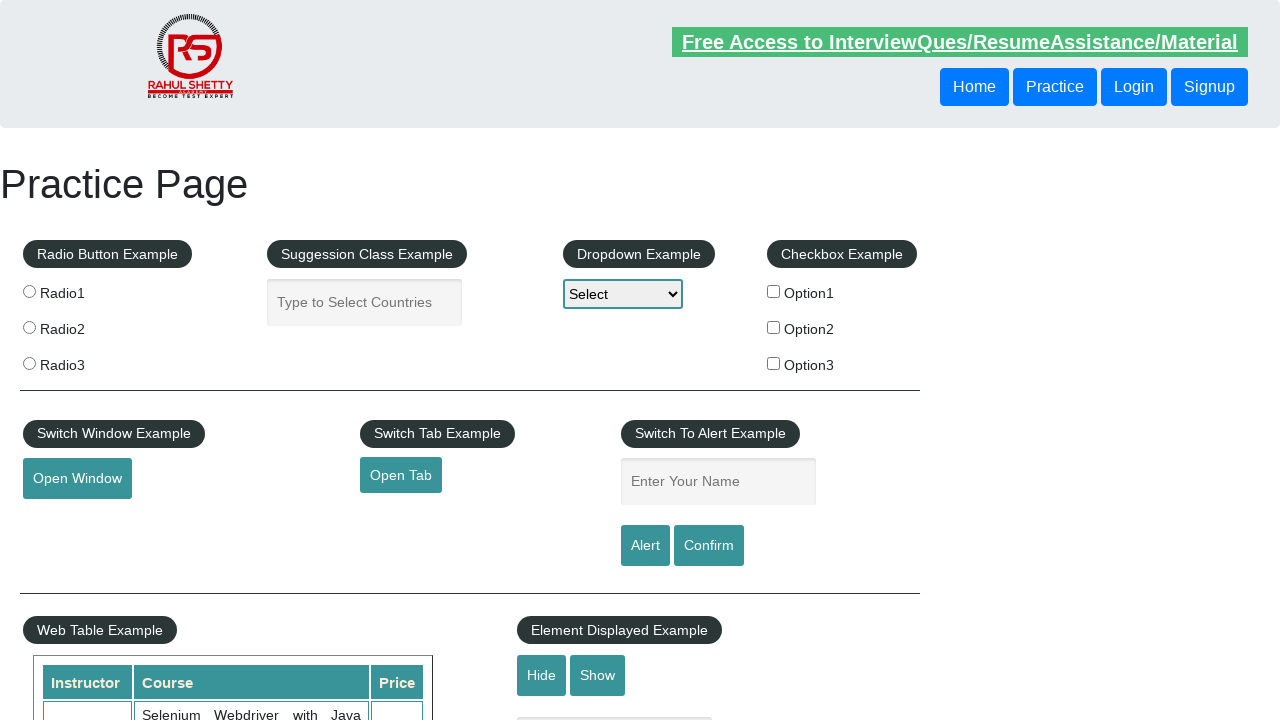

Located second data row in table
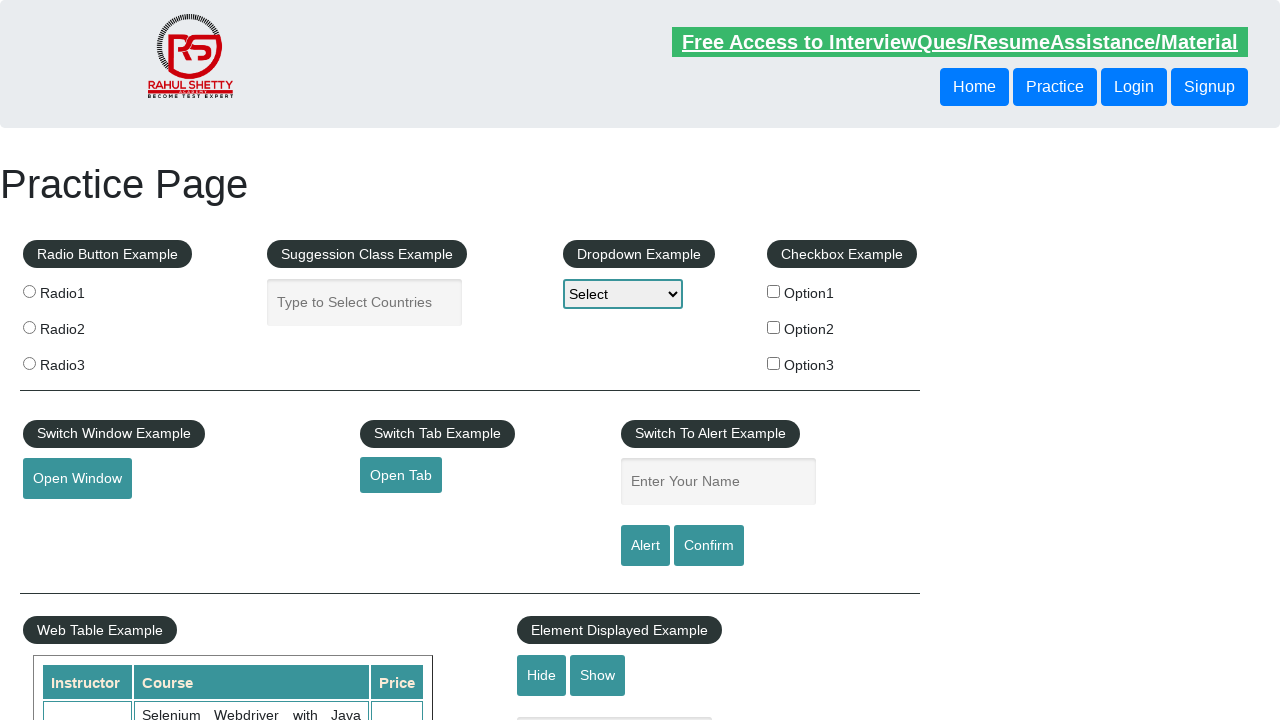

Verified second data row exists
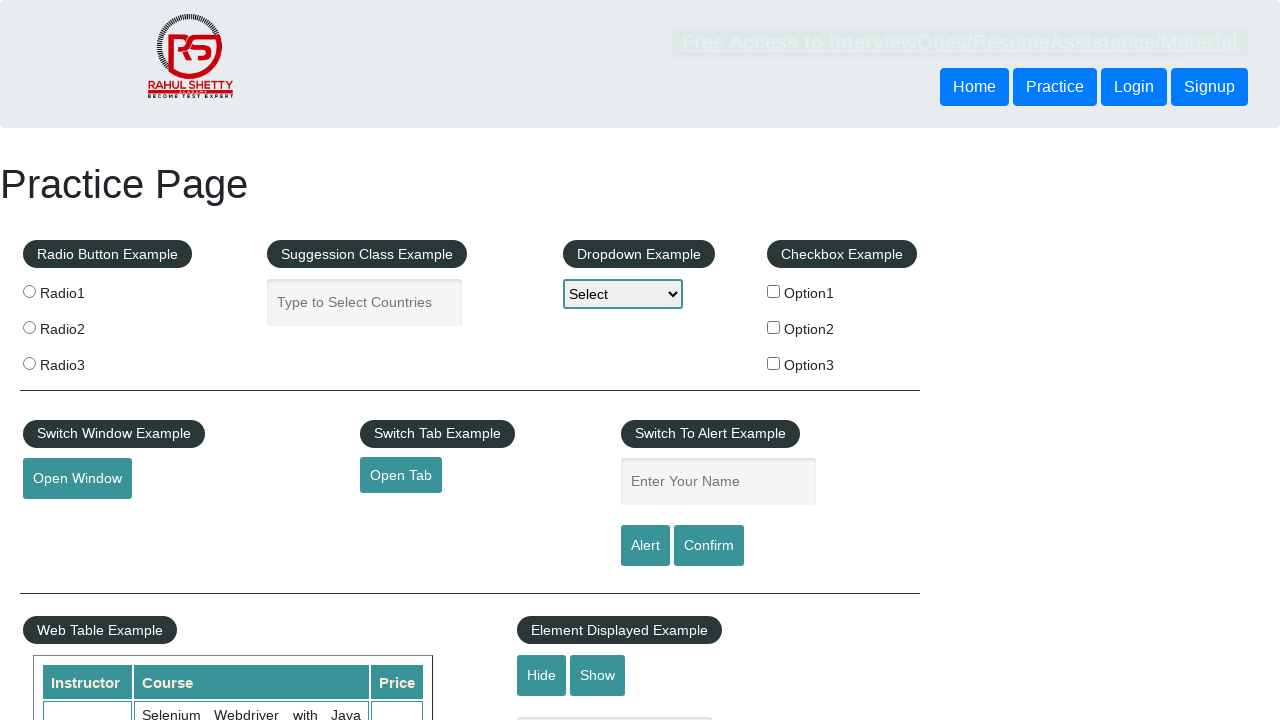

Located all cells in second data row
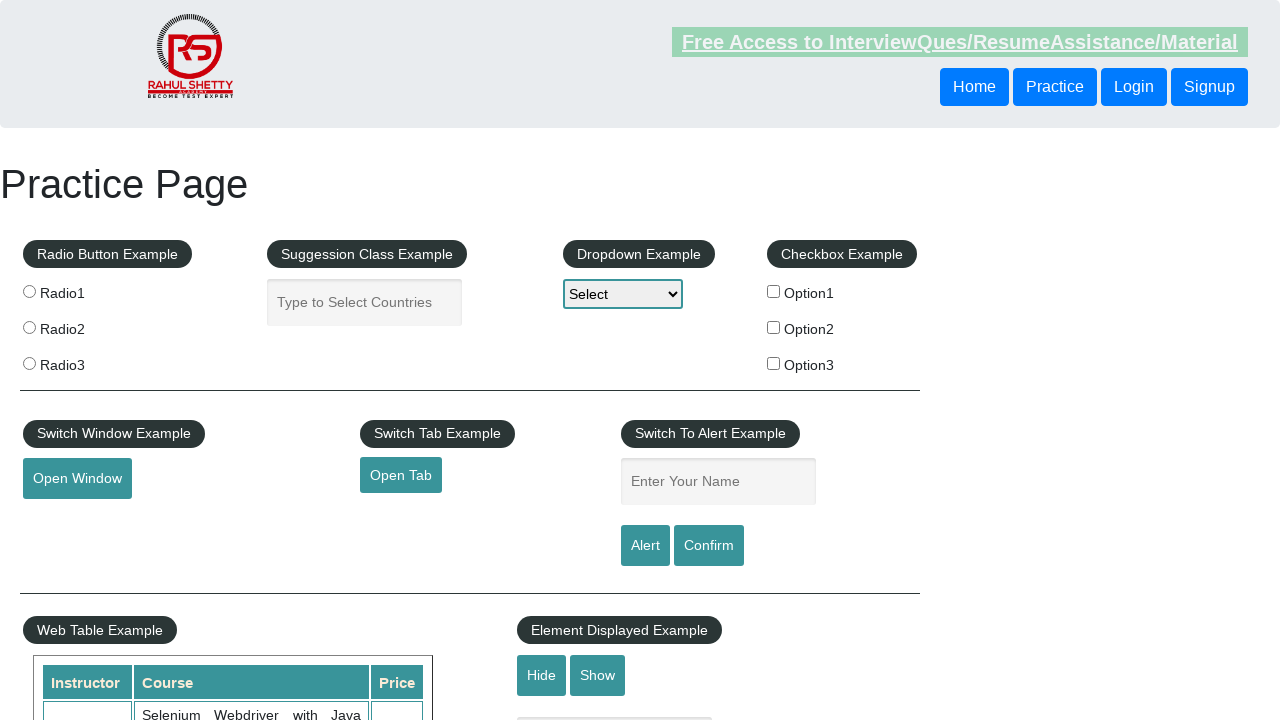

Verified first cell in second data row exists
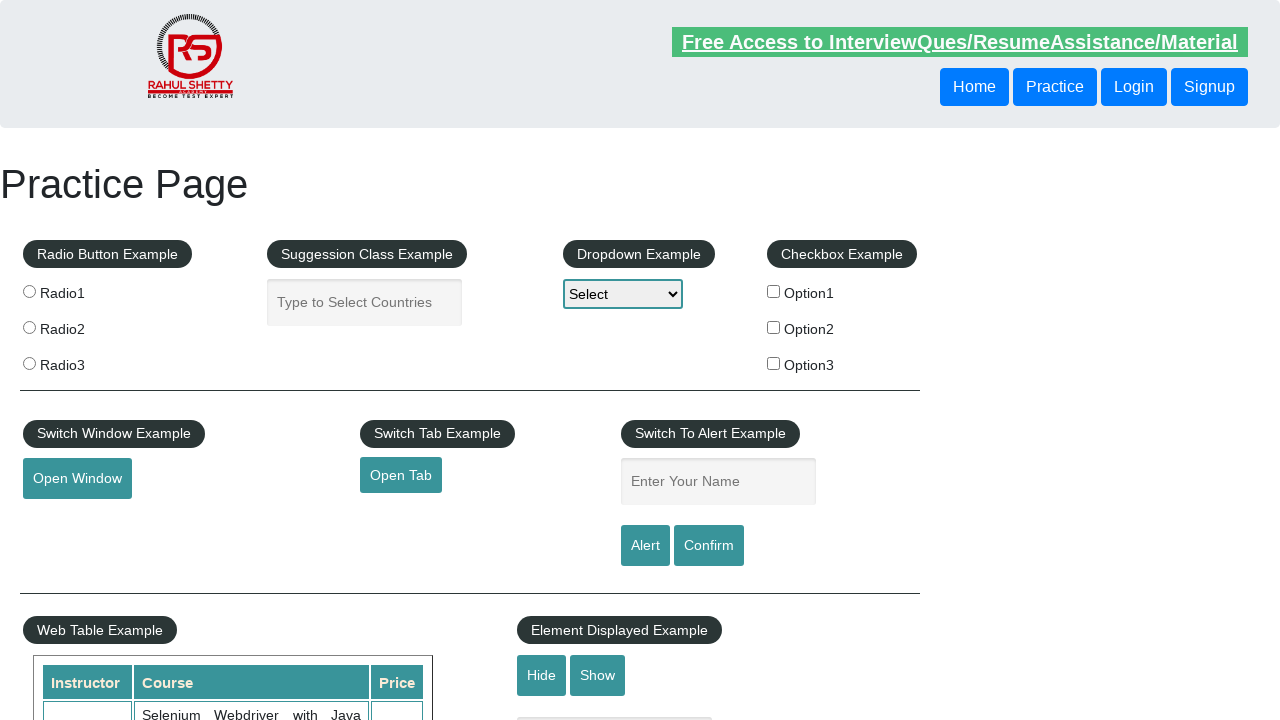

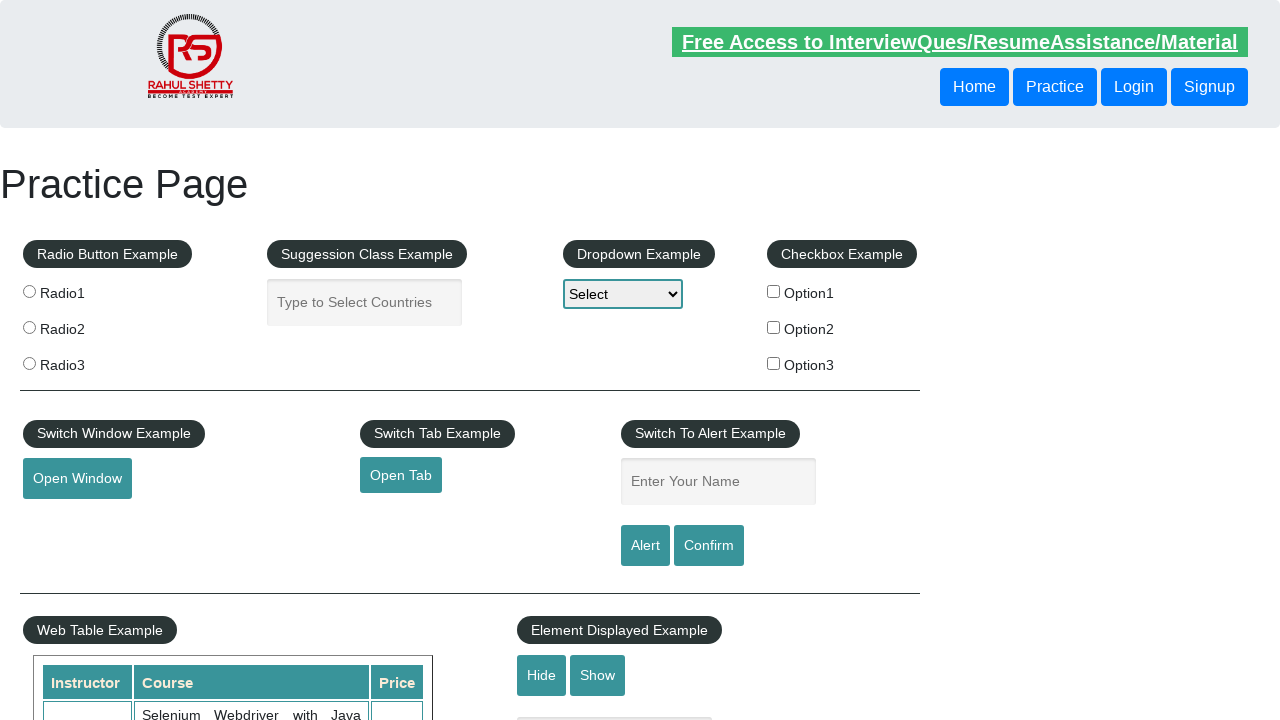